Tests an e-commerce site by adding specific vegetables to cart, proceeding to checkout, and verifying the correct items are in the cart

Starting URL: https://rahulshettyacademy.com/seleniumPractise/

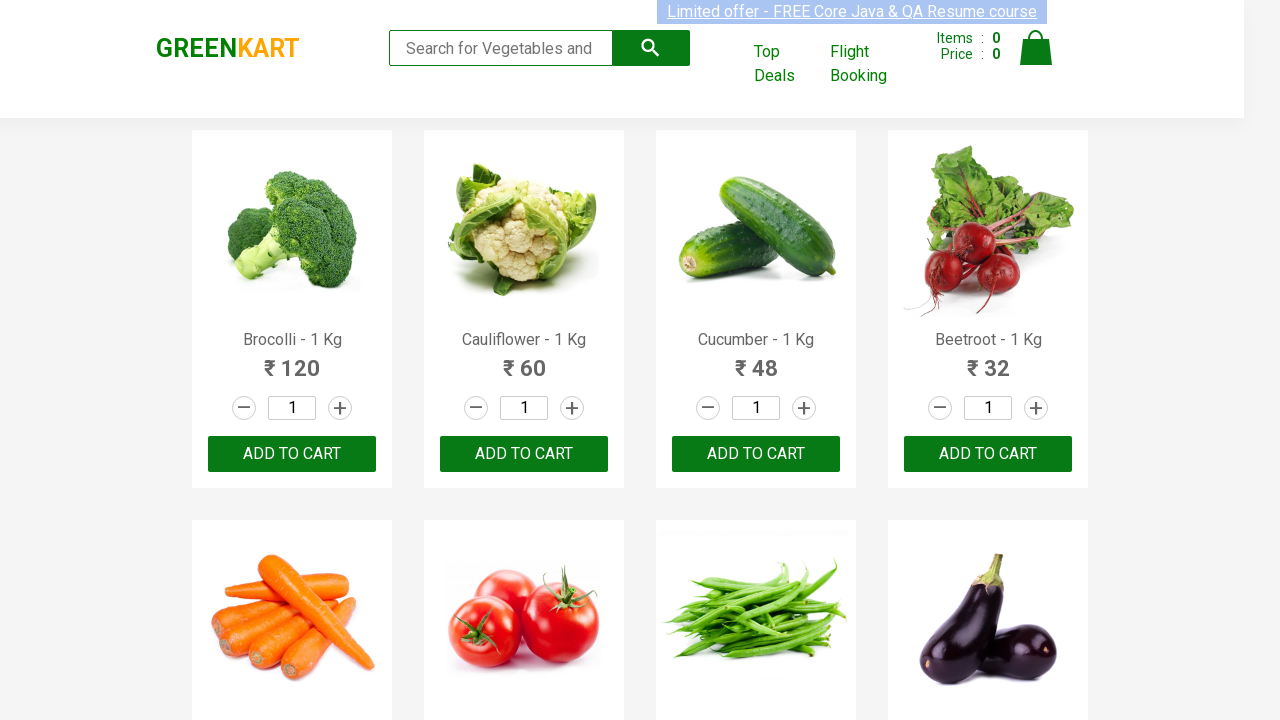

Retrieved all product elements from the page
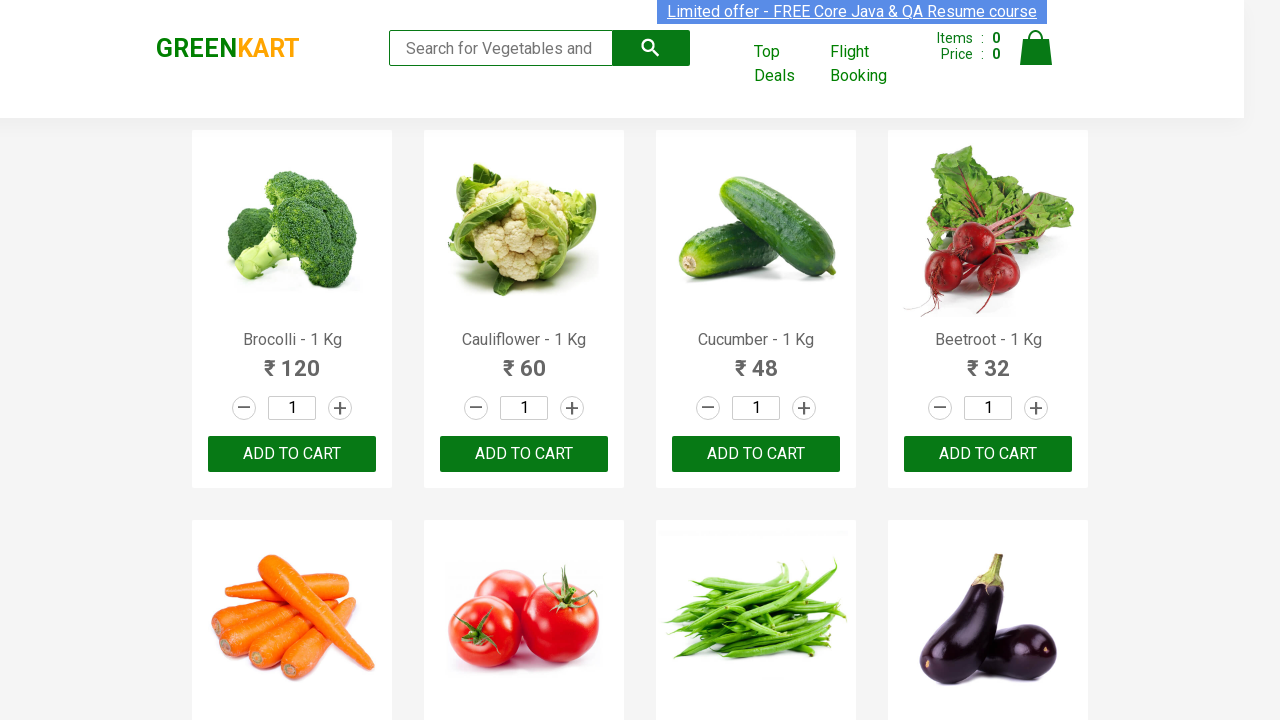

Added Brocolli to cart at (292, 454) on xpath=//div[@class='product-action']/button >> nth=0
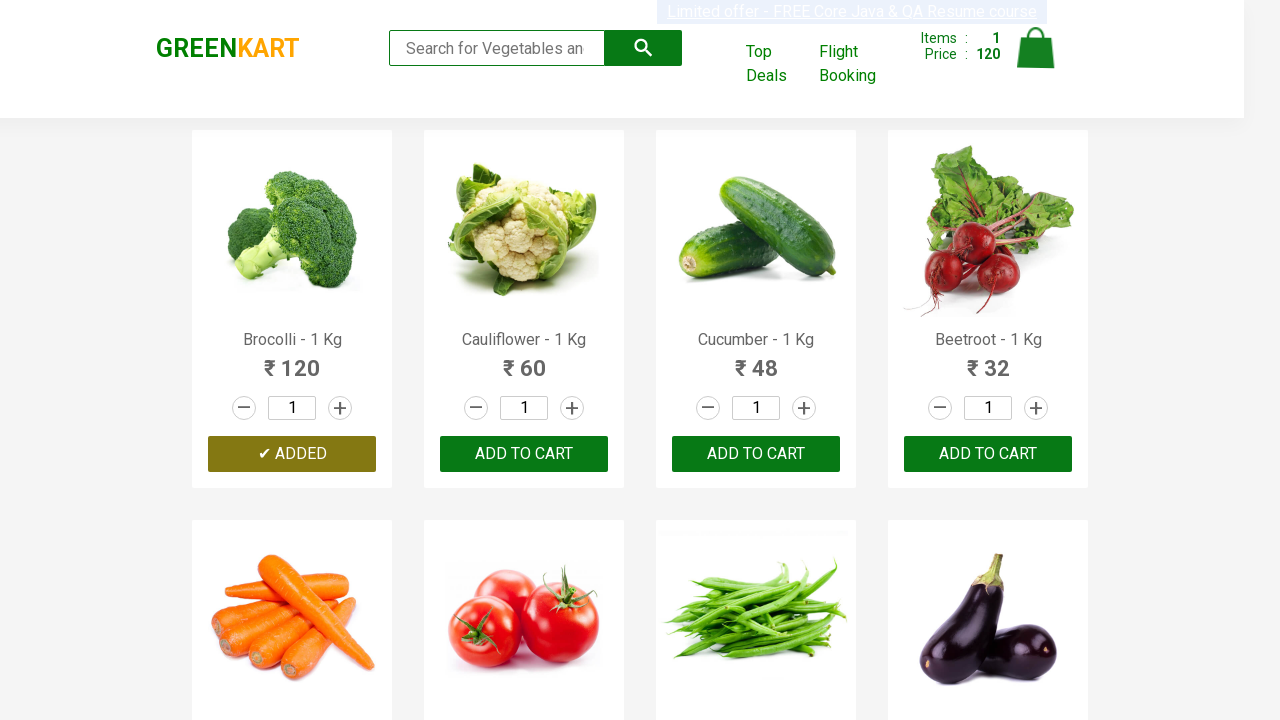

Added Cucumber to cart at (756, 454) on xpath=//div[@class='product-action']/button >> nth=2
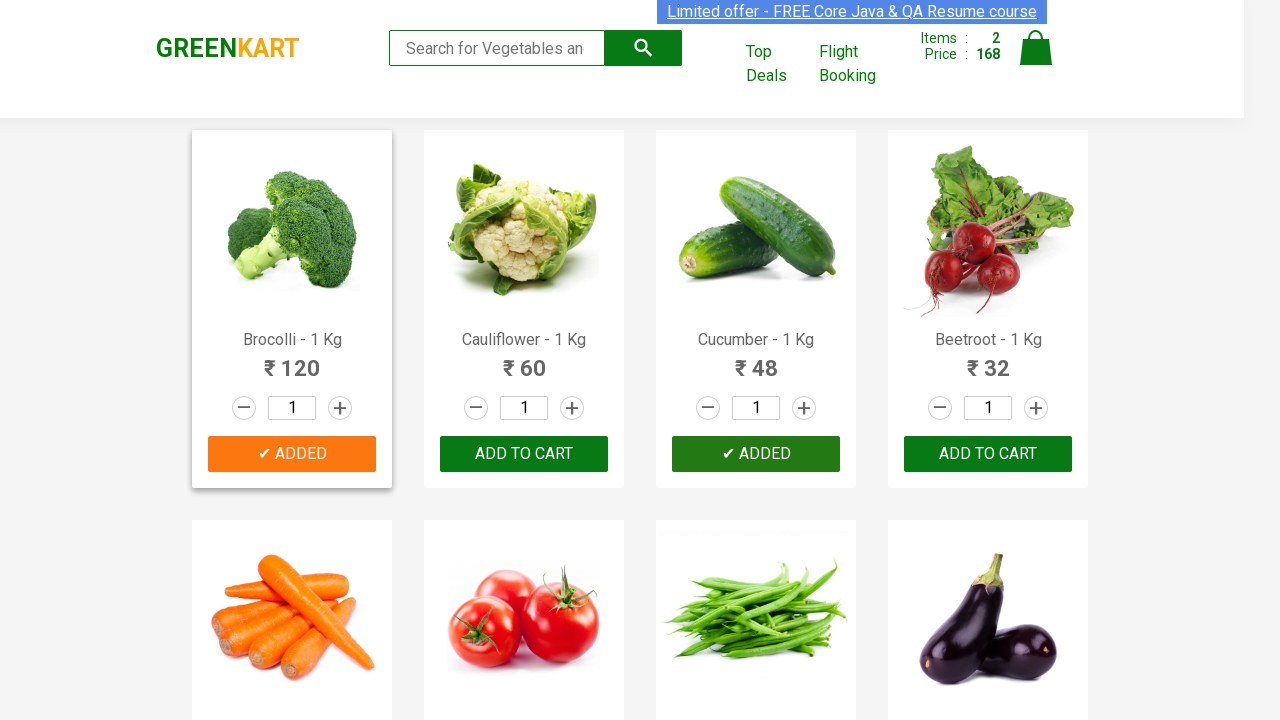

Added Beetroot to cart at (988, 454) on xpath=//div[@class='product-action']/button >> nth=3
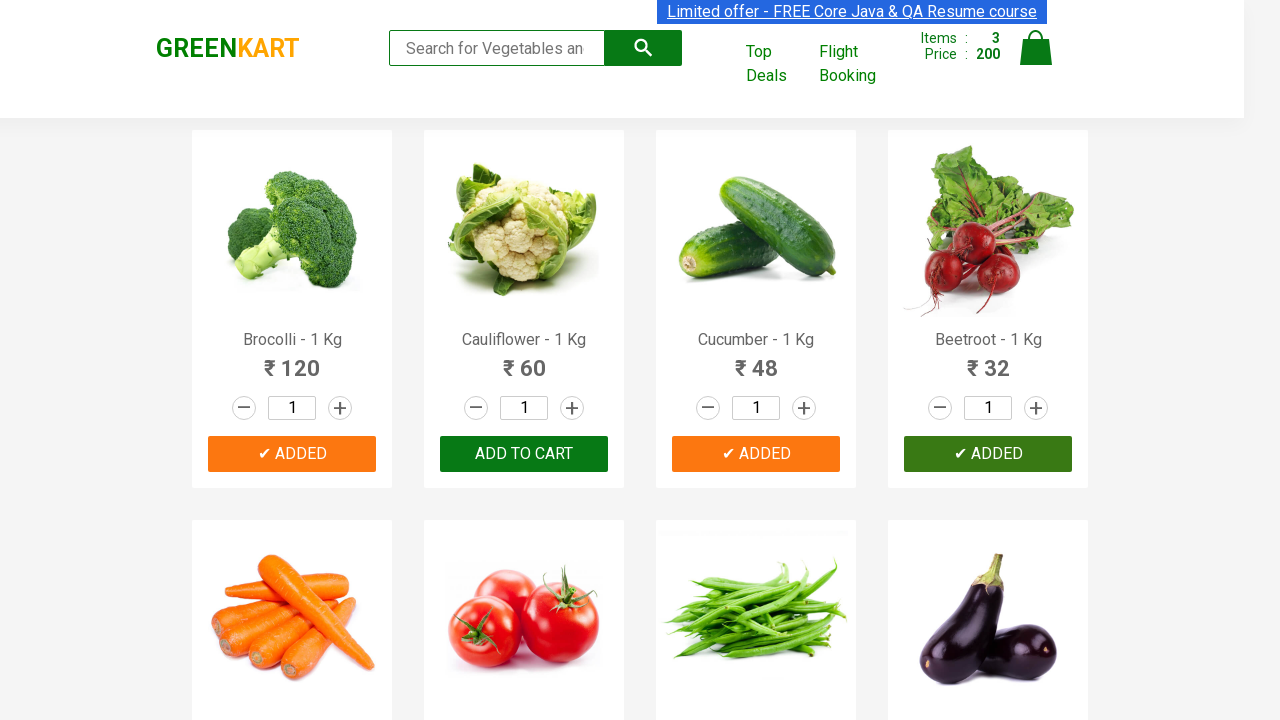

Clicked cart icon to view cart at (1036, 48) on img[alt='Cart']
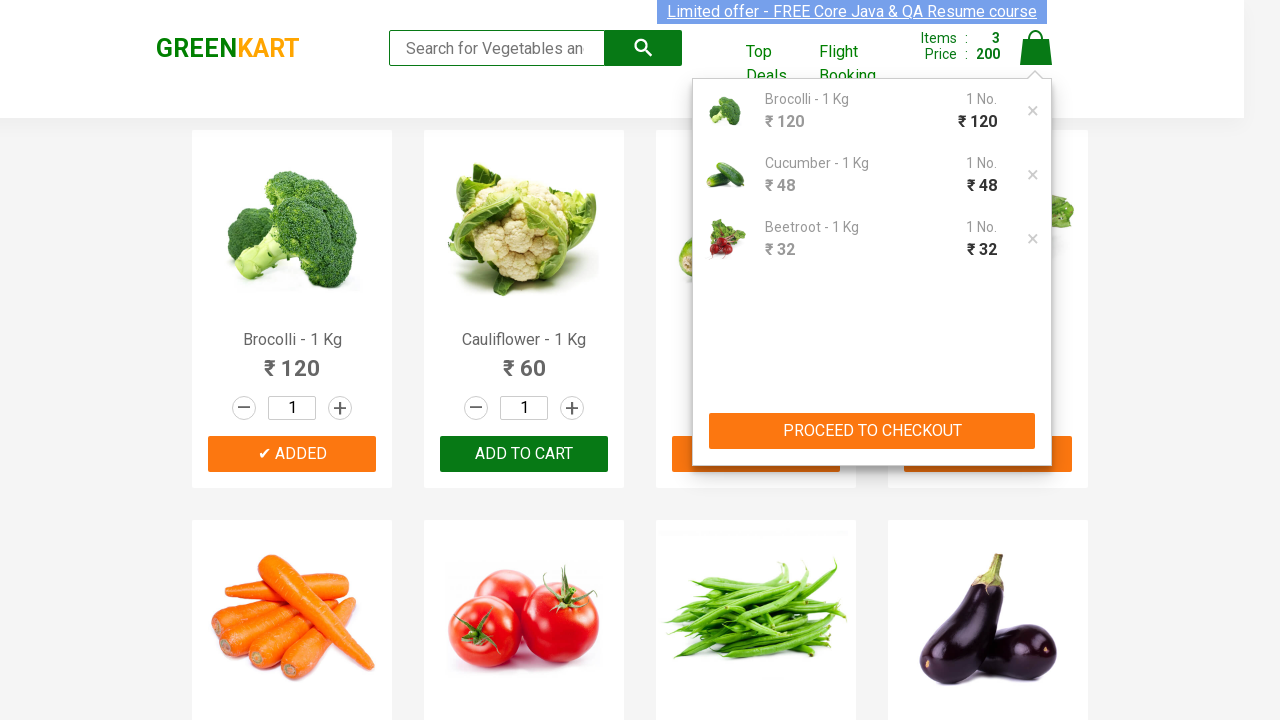

Clicked PROCEED TO CHECKOUT button at (872, 431) on xpath=//button[contains(text(),'PROCEED TO CHECKOUT')]
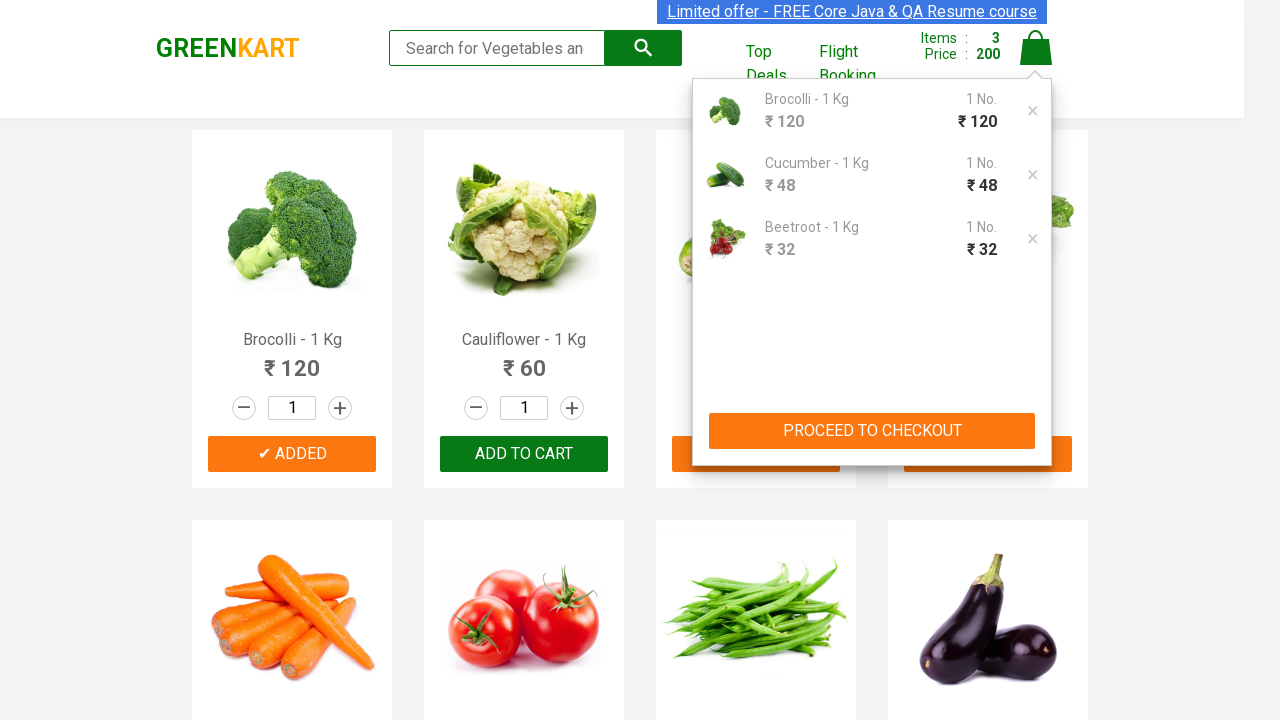

Checkout page loaded with promo code input visible
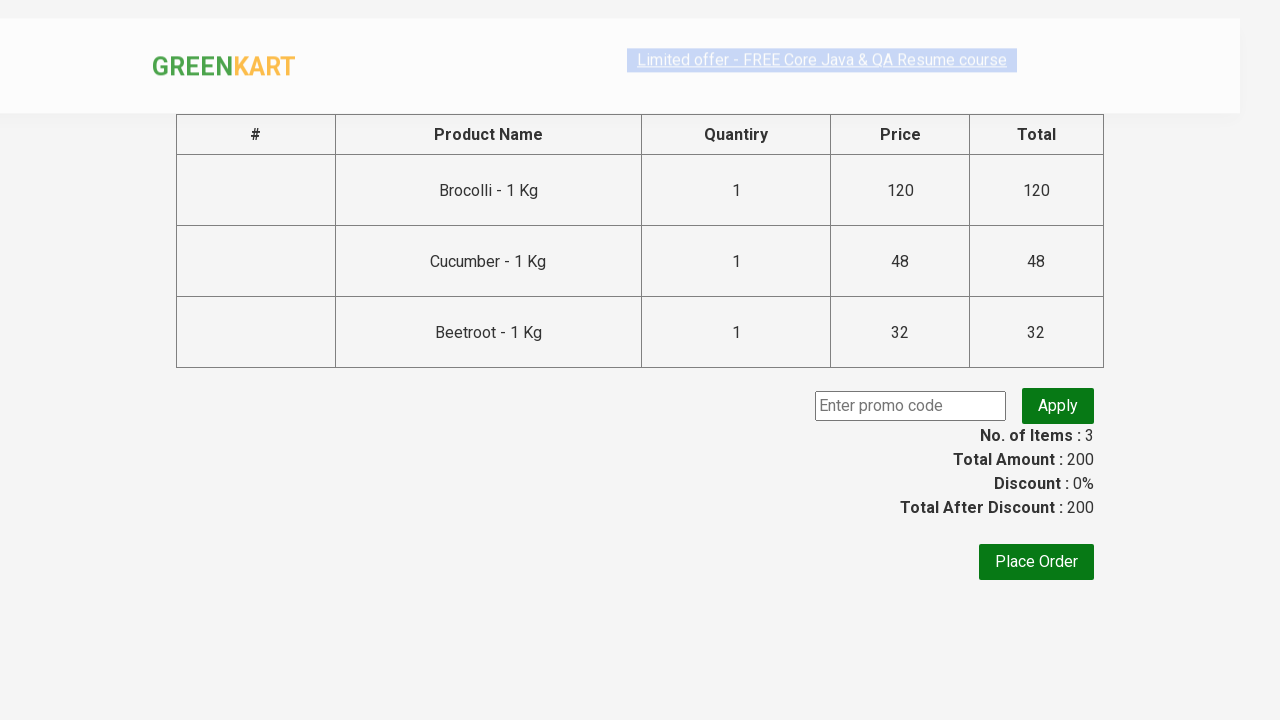

Retrieved all products in cart for verification
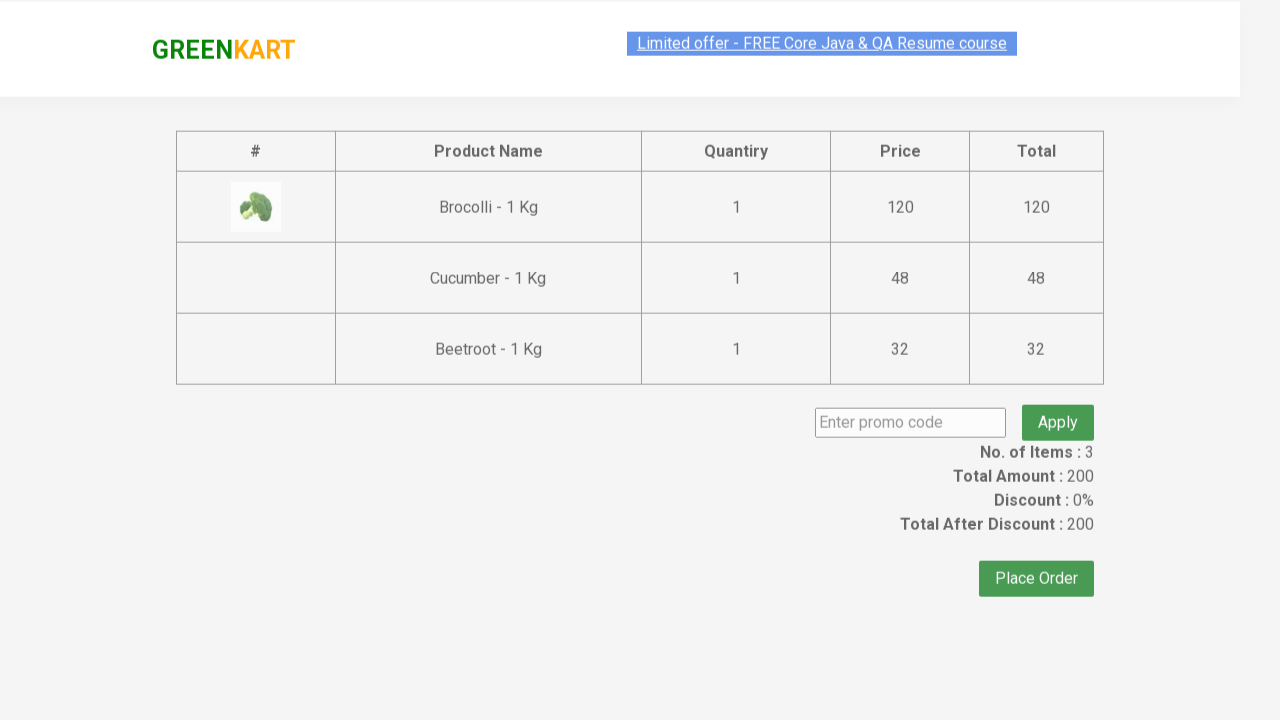

Verified cart items: ['Brocolli', 'Cucumber', 'Beetroot']
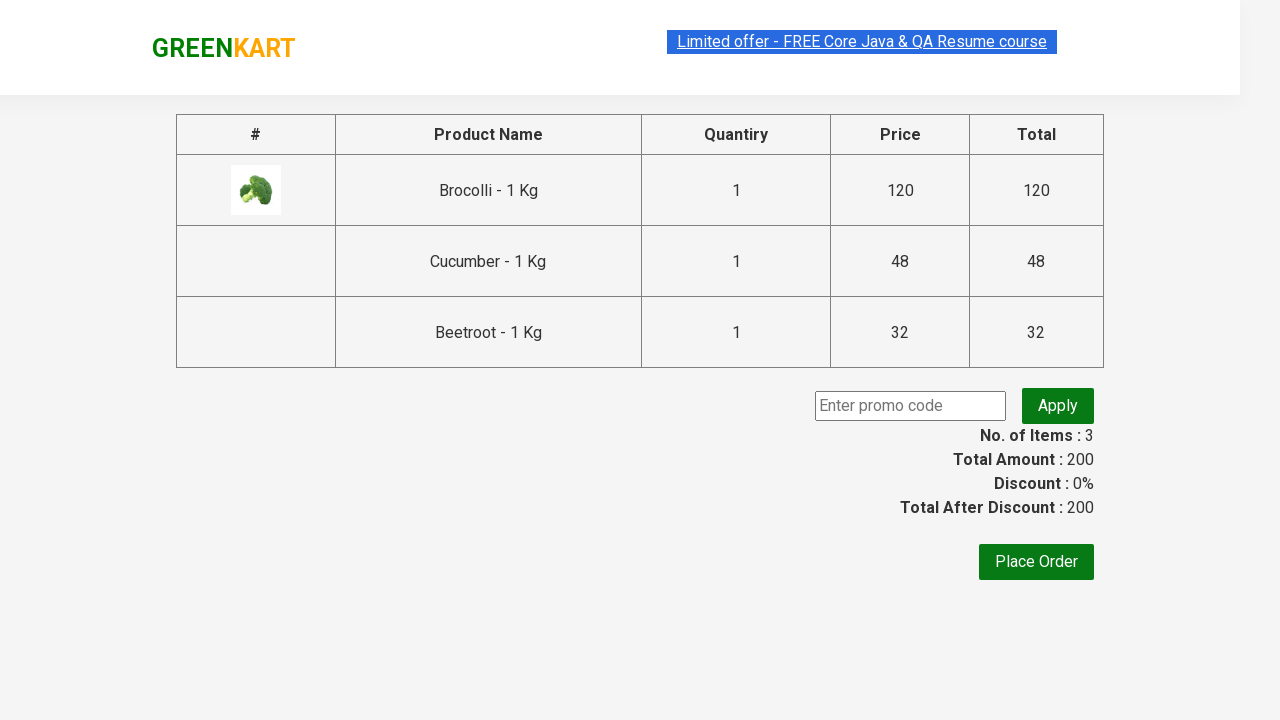

Test passed: All required items (Cucumber, Brocolli, Beetroot) are present in cart
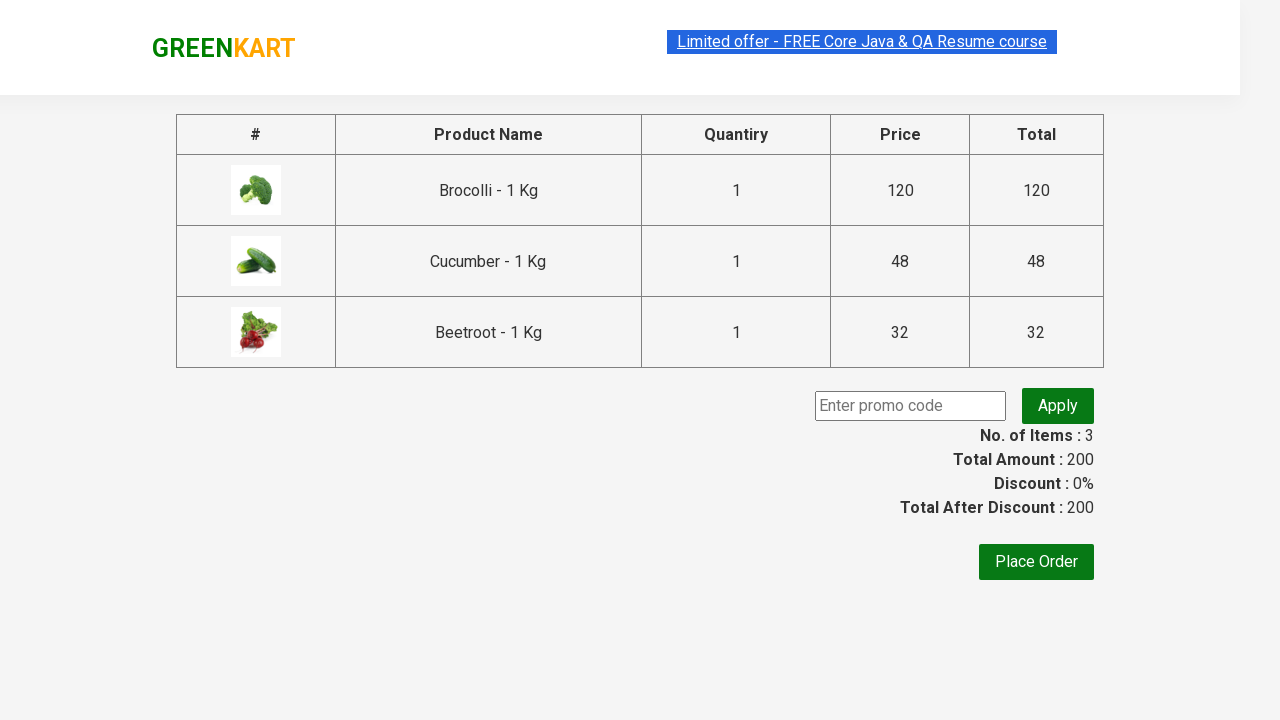

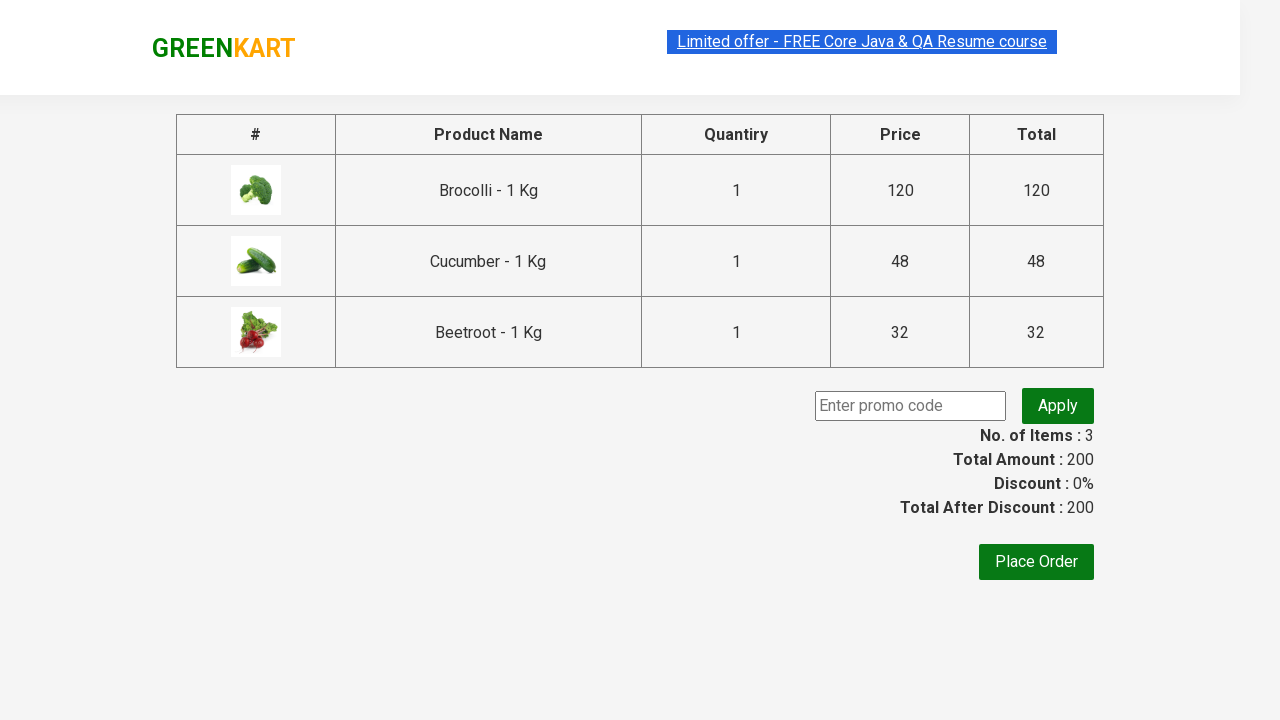